Tests dynamic form controls by clicking enable button and waiting for input field to become enabled before entering text

Starting URL: https://practice.cydeo.com/dynamic_controls

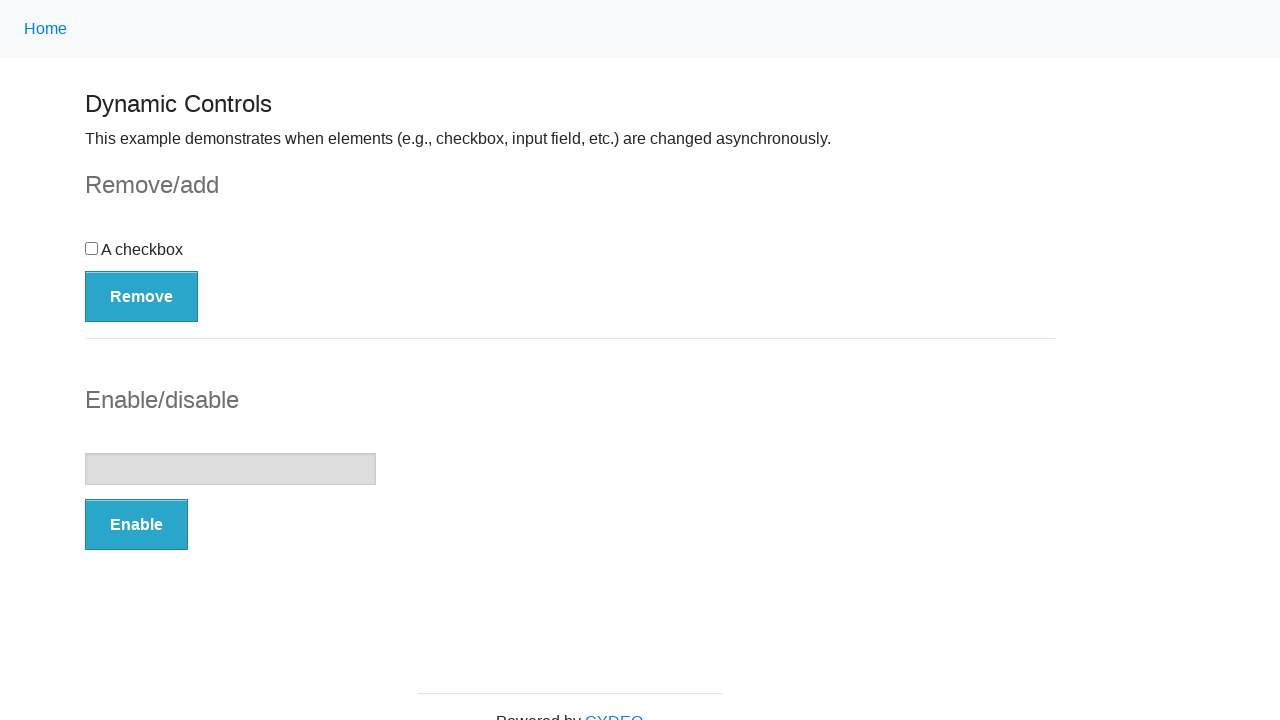

Navigated to dynamic controls practice page
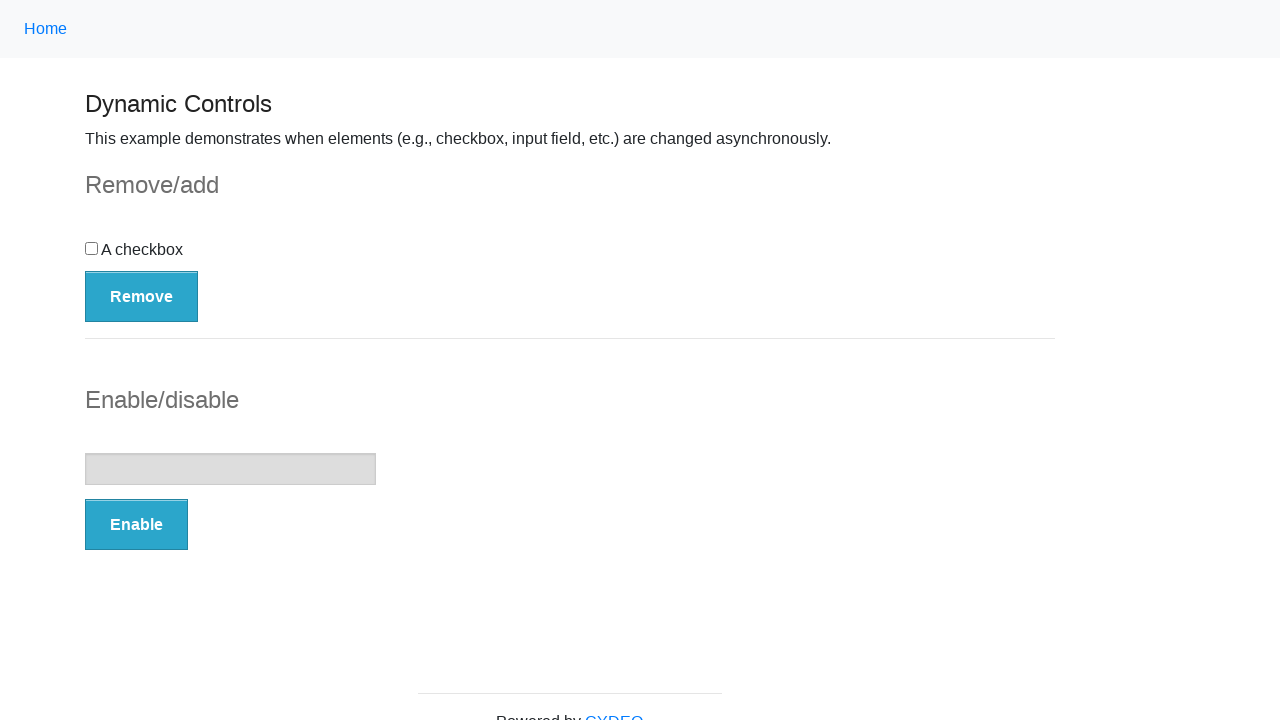

Clicked Enable button to enable input field at (136, 525) on xpath=//button[.='Enable']
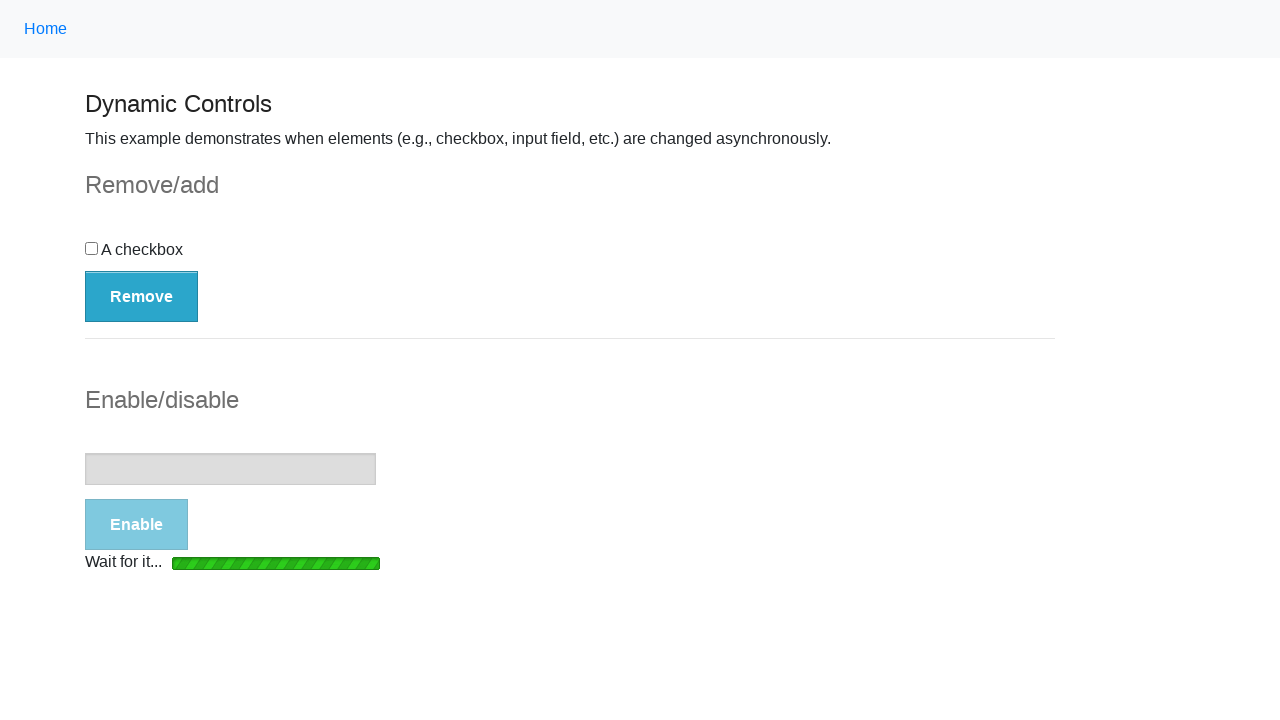

Input field became enabled and is now interactable
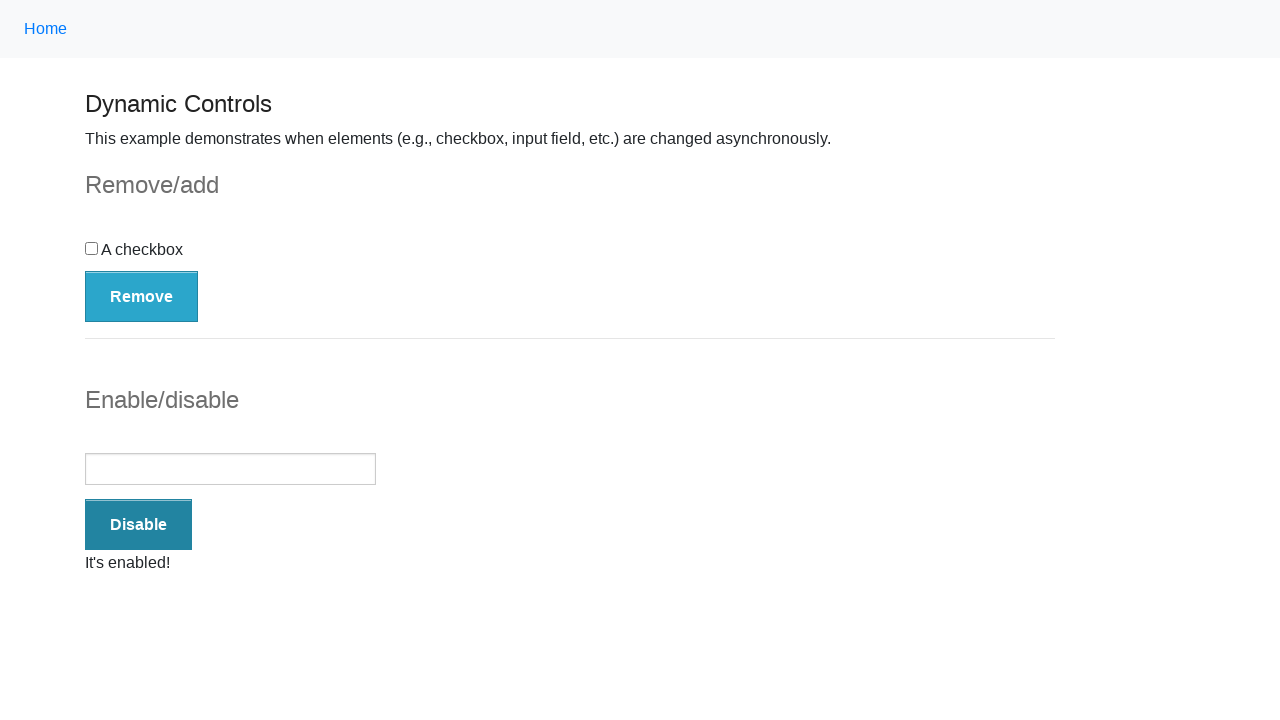

Entered 'Hello World!' into the enabled input field on form#input-example>input
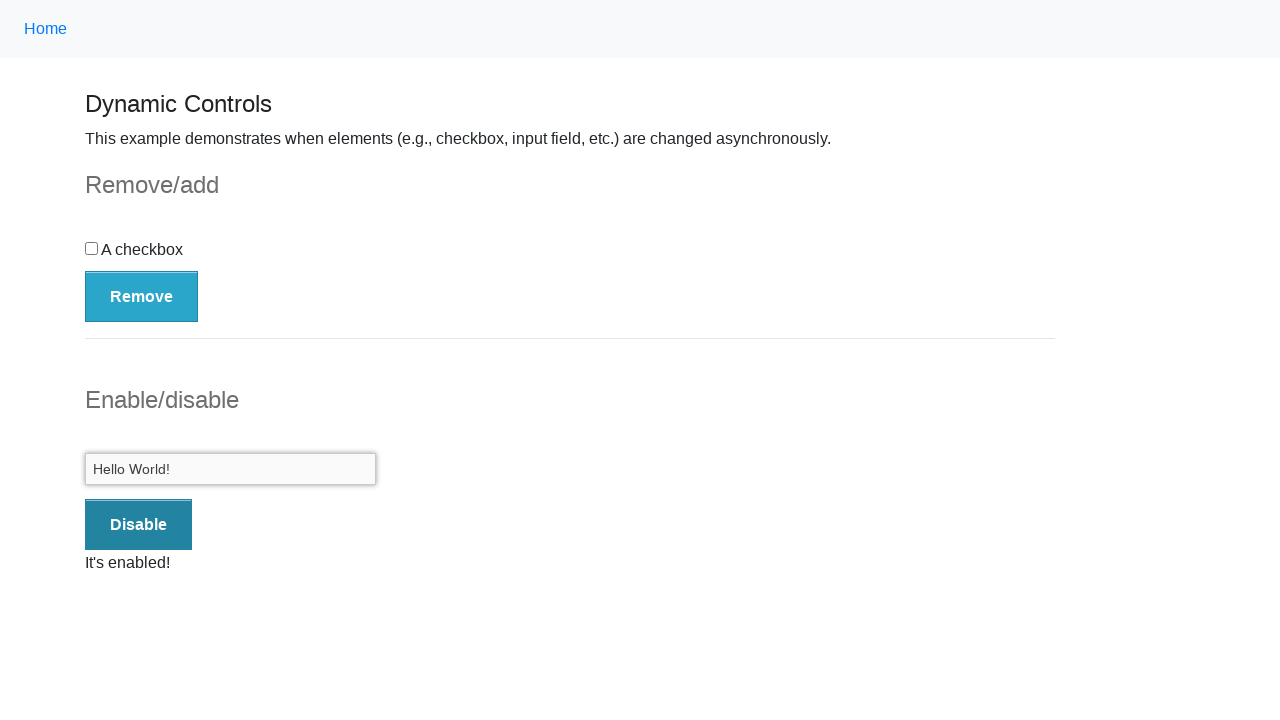

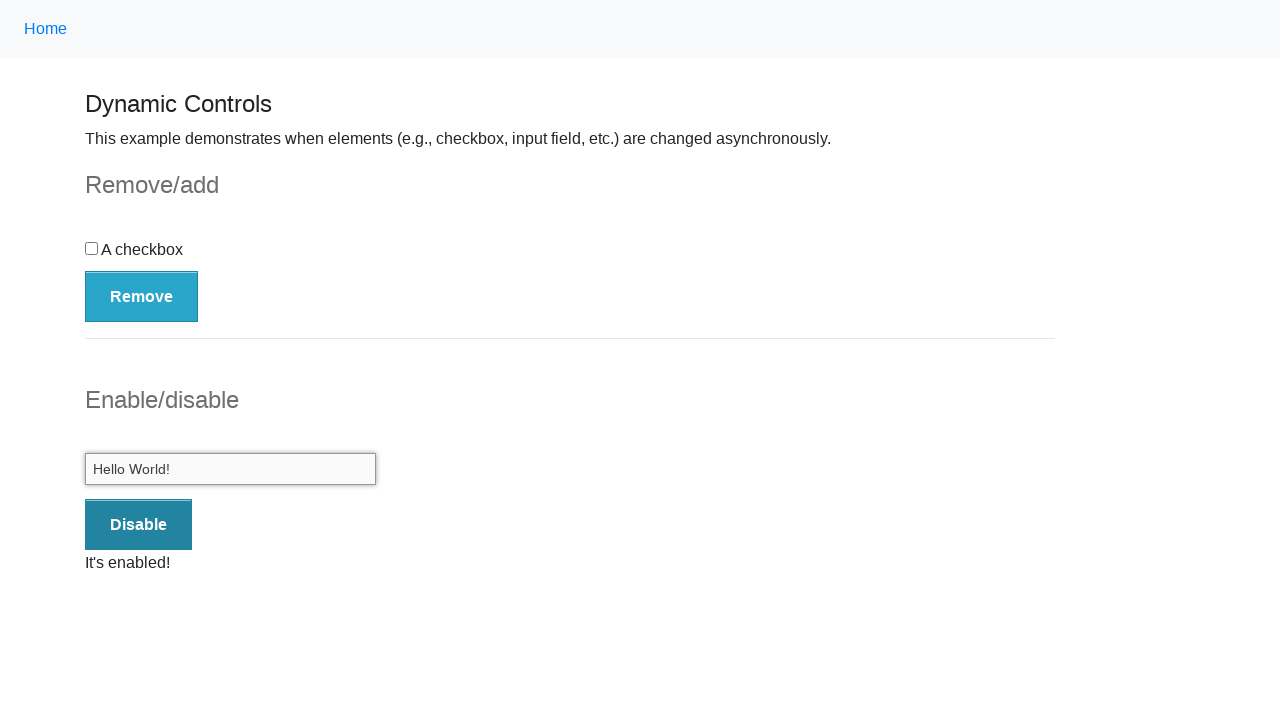